Demonstrates various XPath axis locator strategies (descendant, ancestor, parent, preceding-sibling, following-sibling) by locating elements on a webpage to verify the locators work correctly.

Starting URL: https://www.duotech.io/

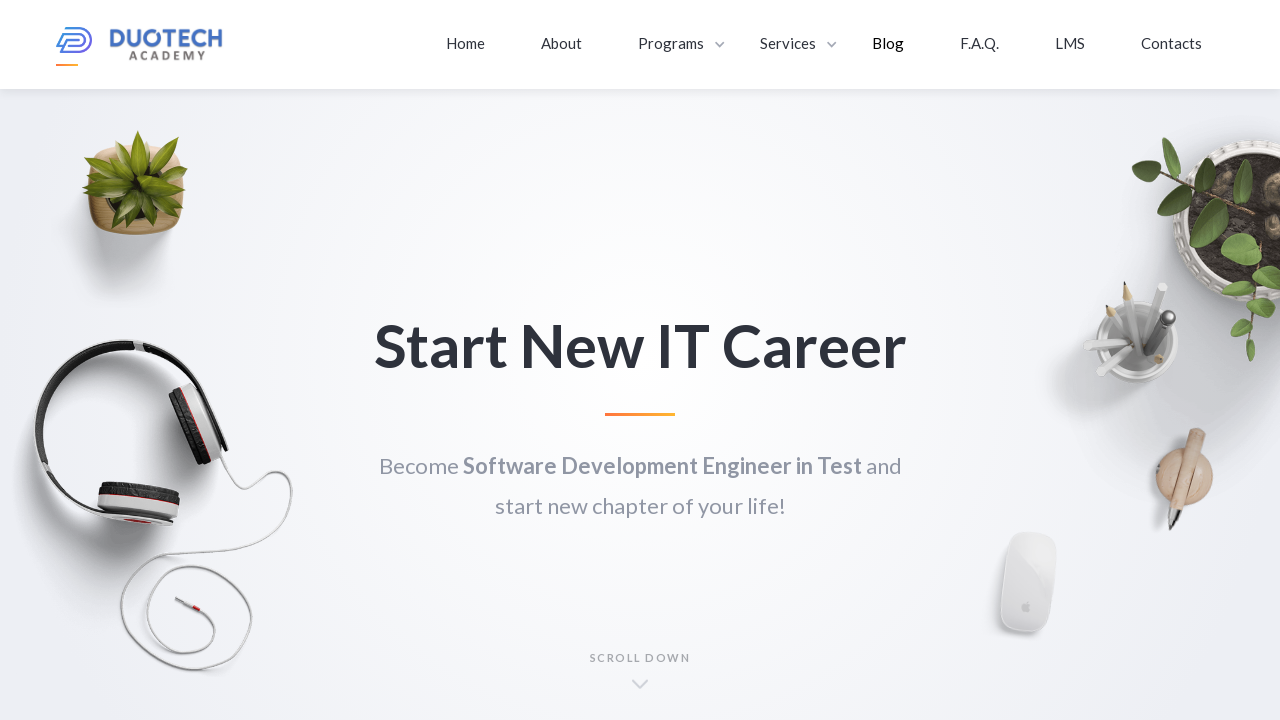

Navigated to https://www.duotech.io/
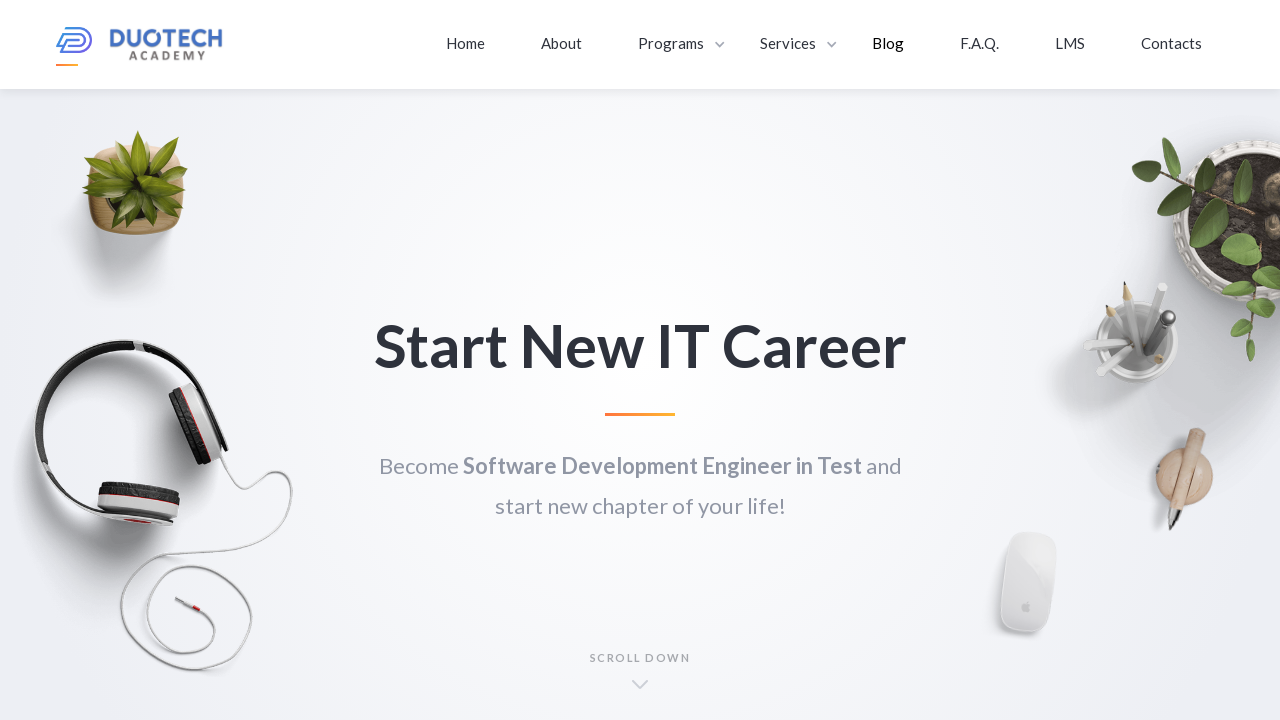

Located element using descendant axis strategy
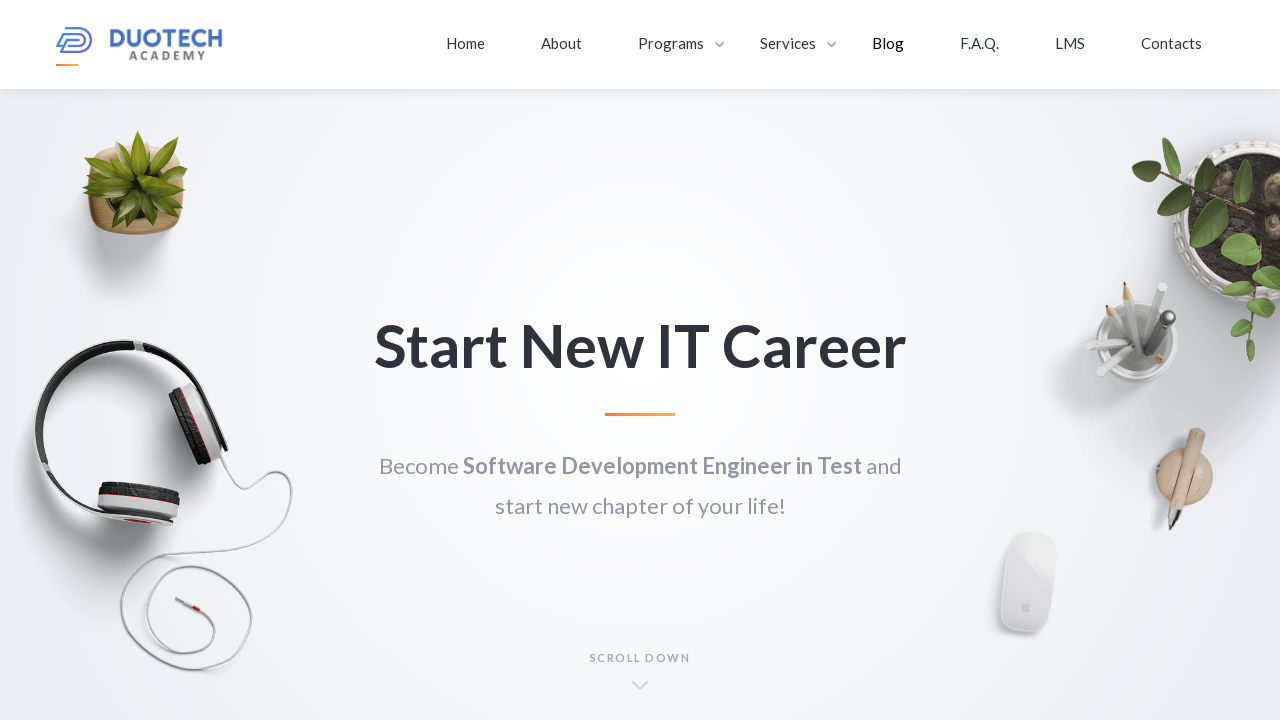

Located element using ancestor axis strategy from 'Solid Income' text
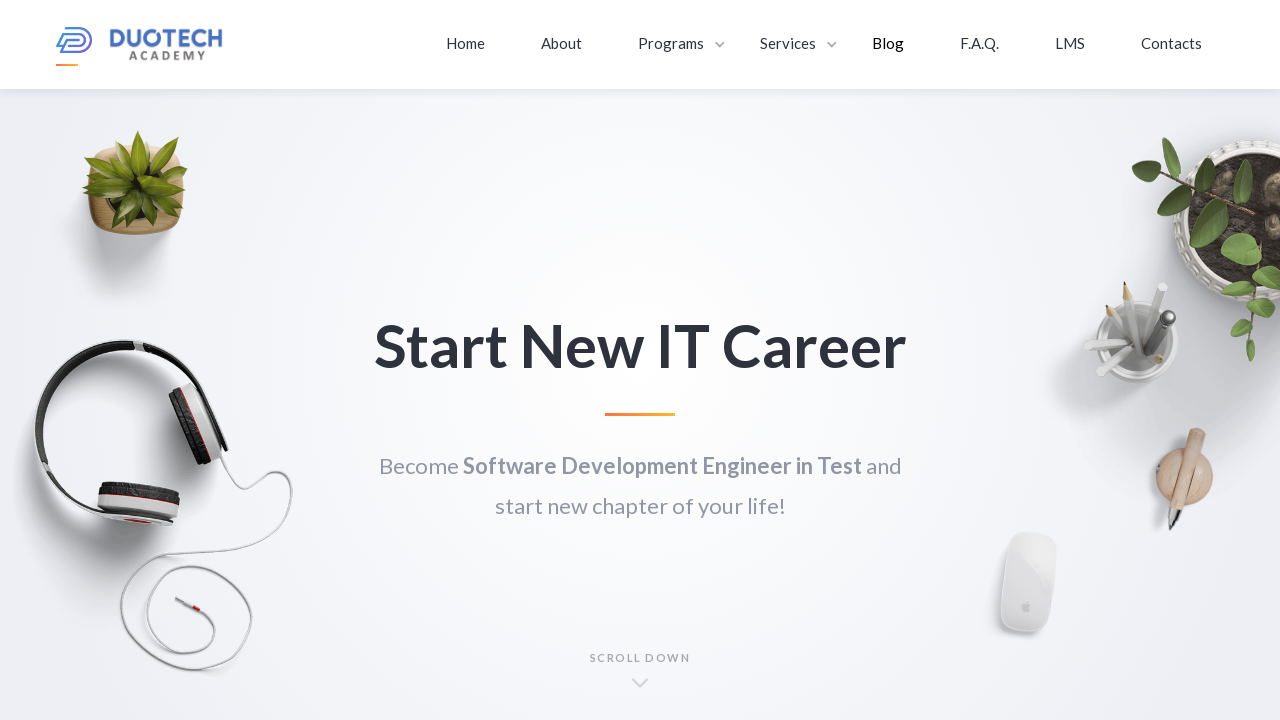

Located element using parent axis strategy from 'Solid Income' text
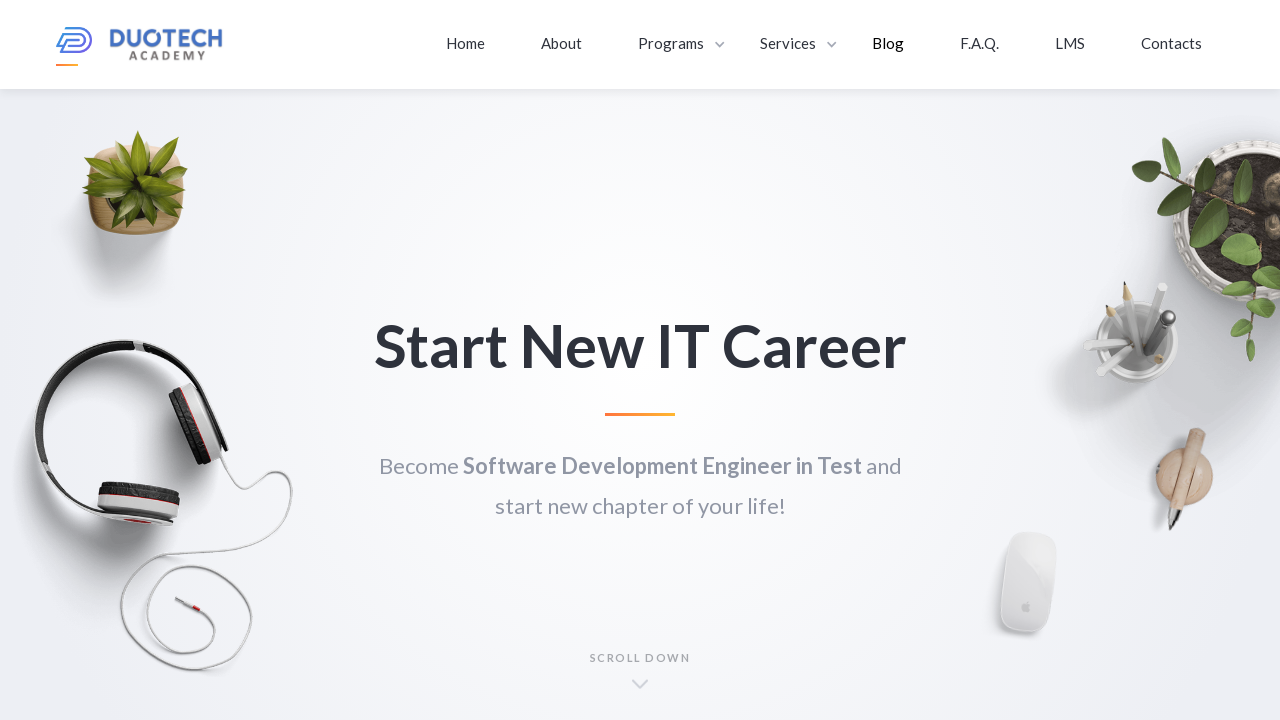

Located element using preceding-sibling axis strategy
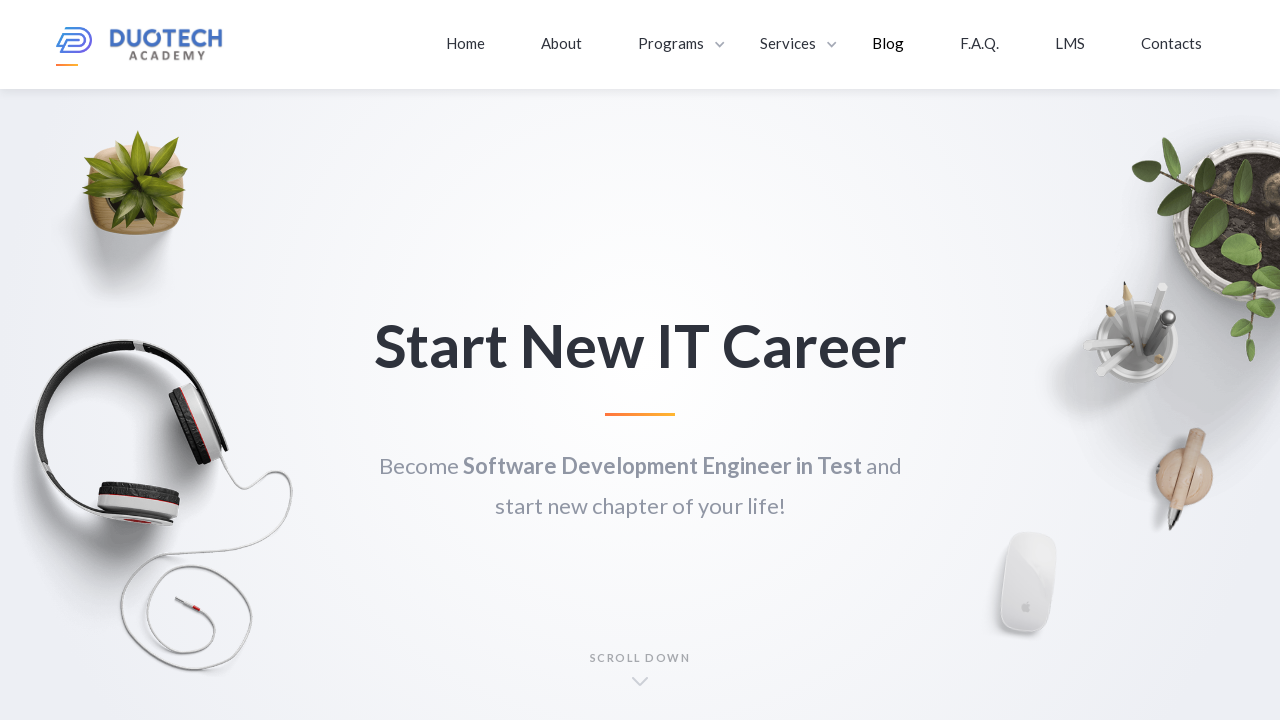

Located element using following-sibling axis strategy
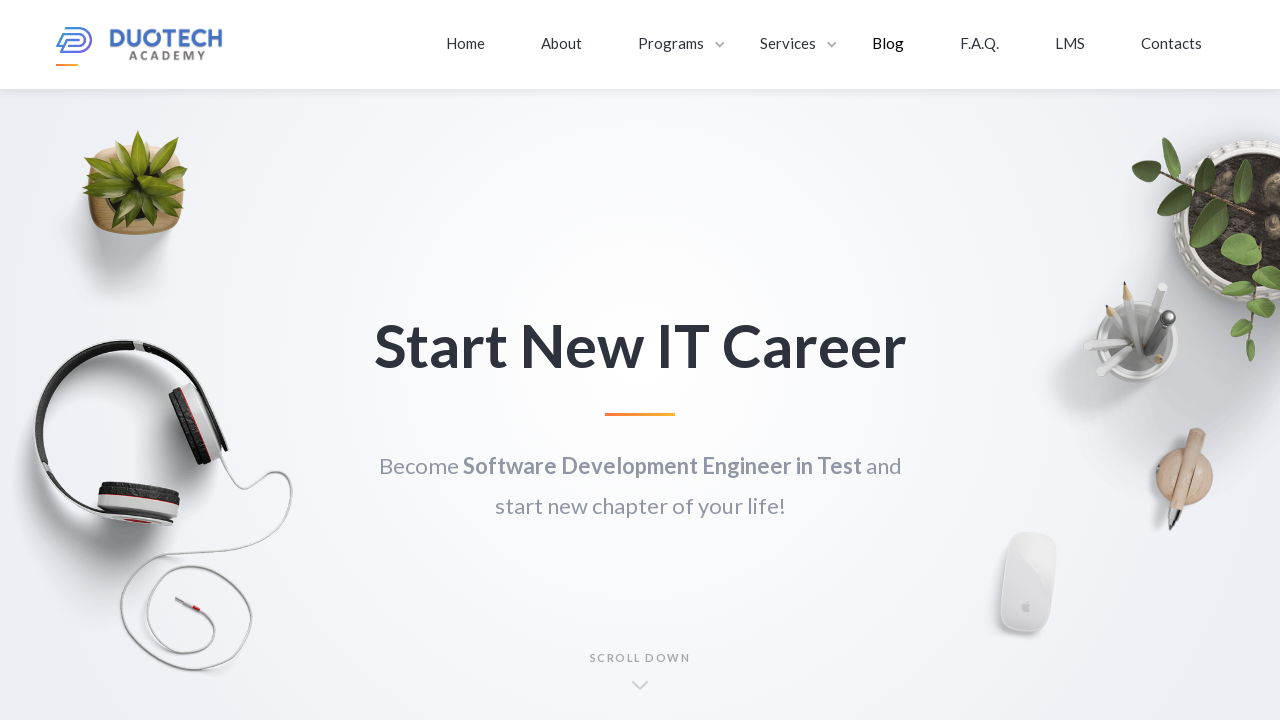

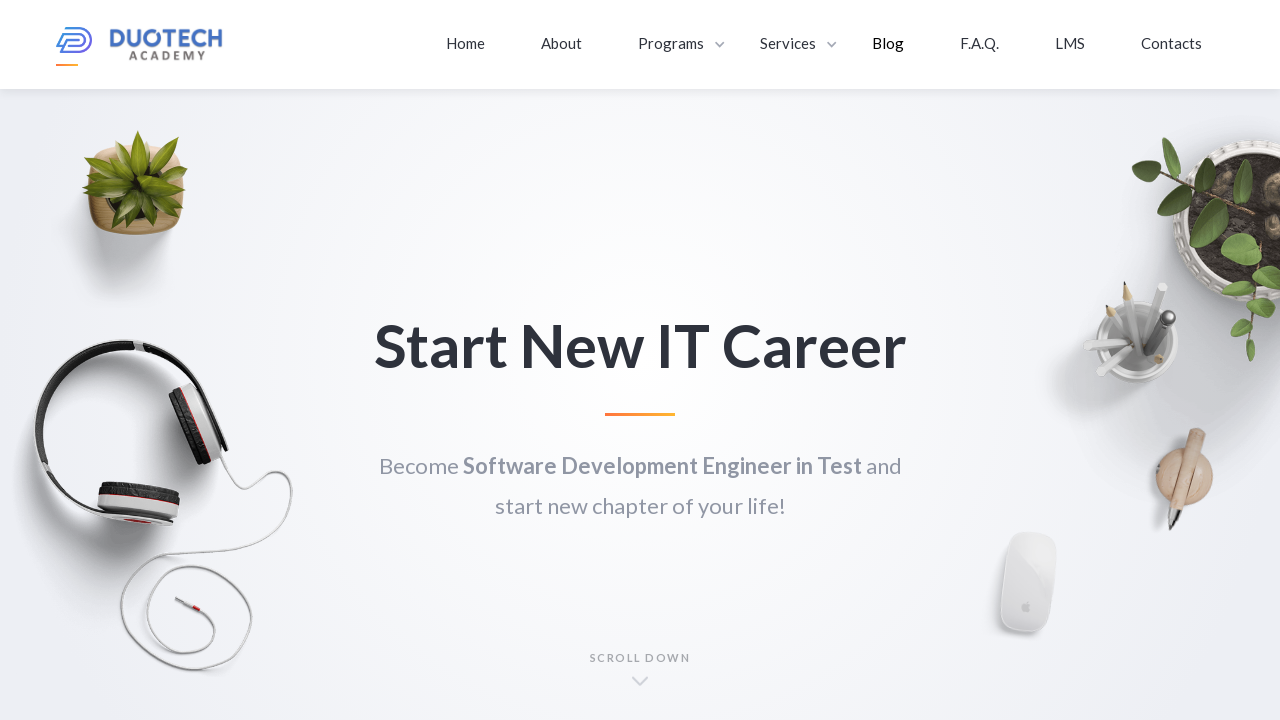